Tests alert handling by clicking a button that triggers a delayed alert and waiting for it to appear

Starting URL: https://demoqa.com/alerts

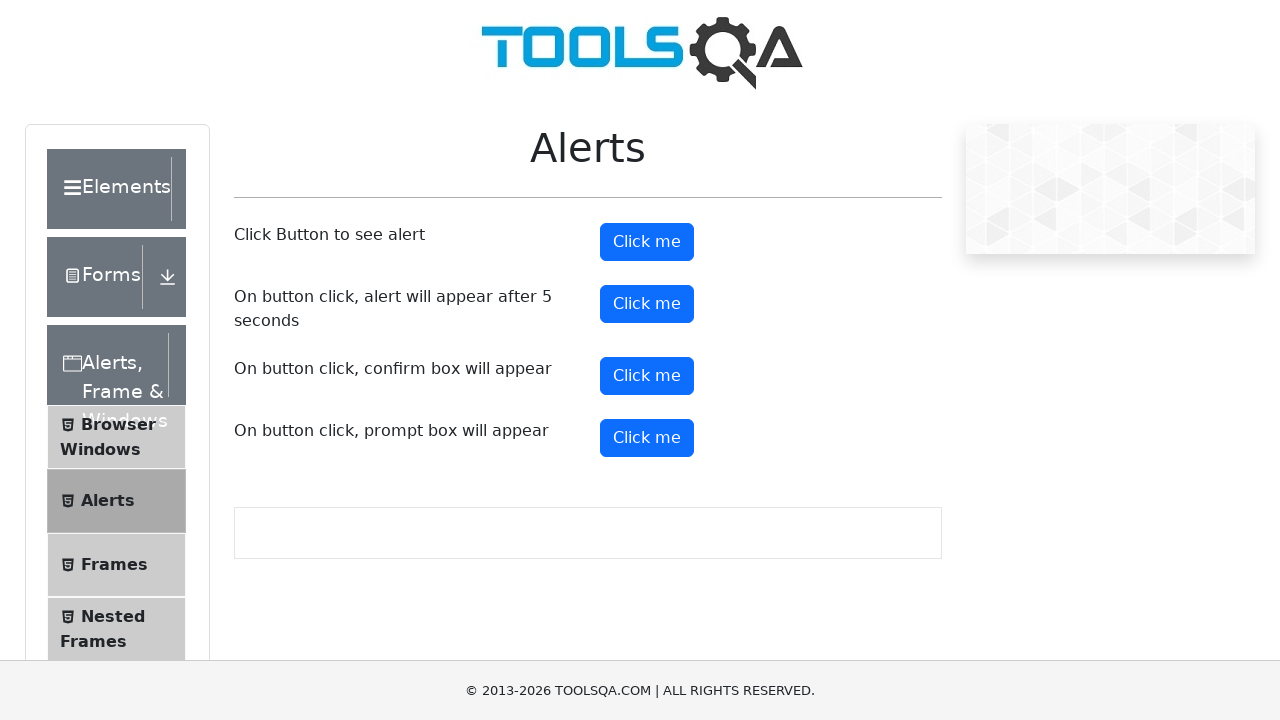

Clicked button to trigger delayed alert at (647, 304) on #timerAlertButton
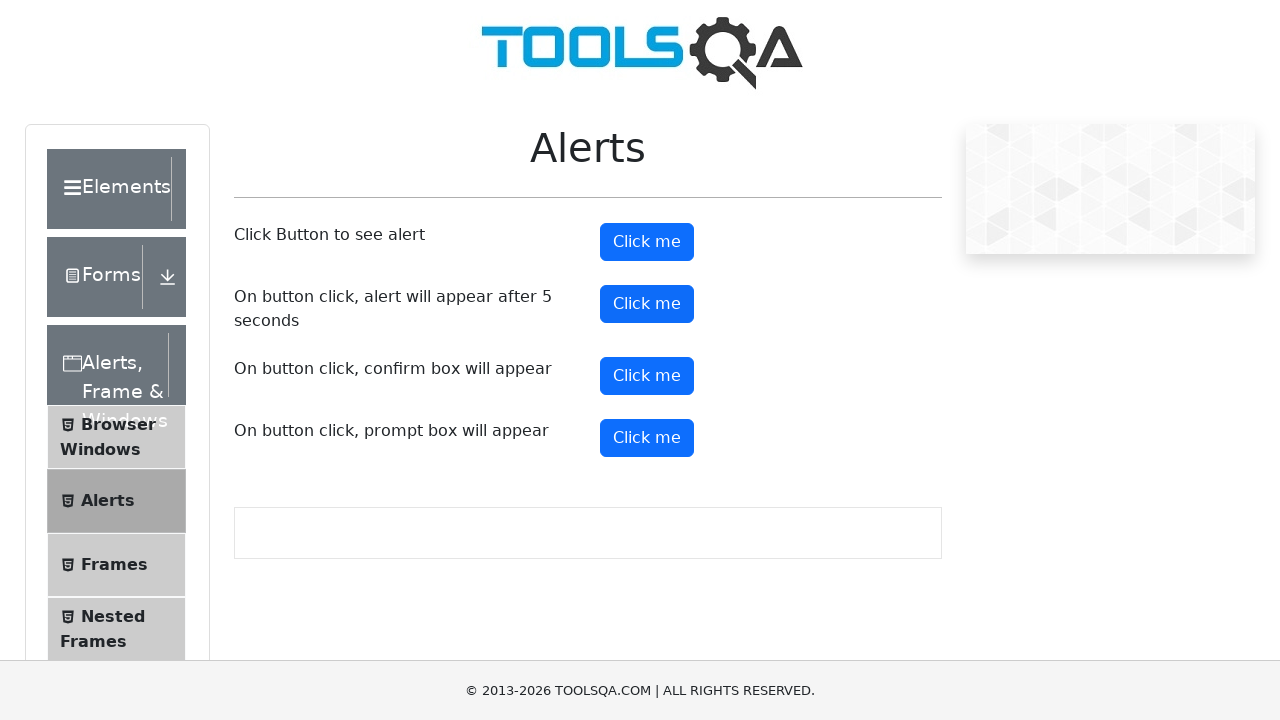

Waited 5.1 seconds for alert to appear
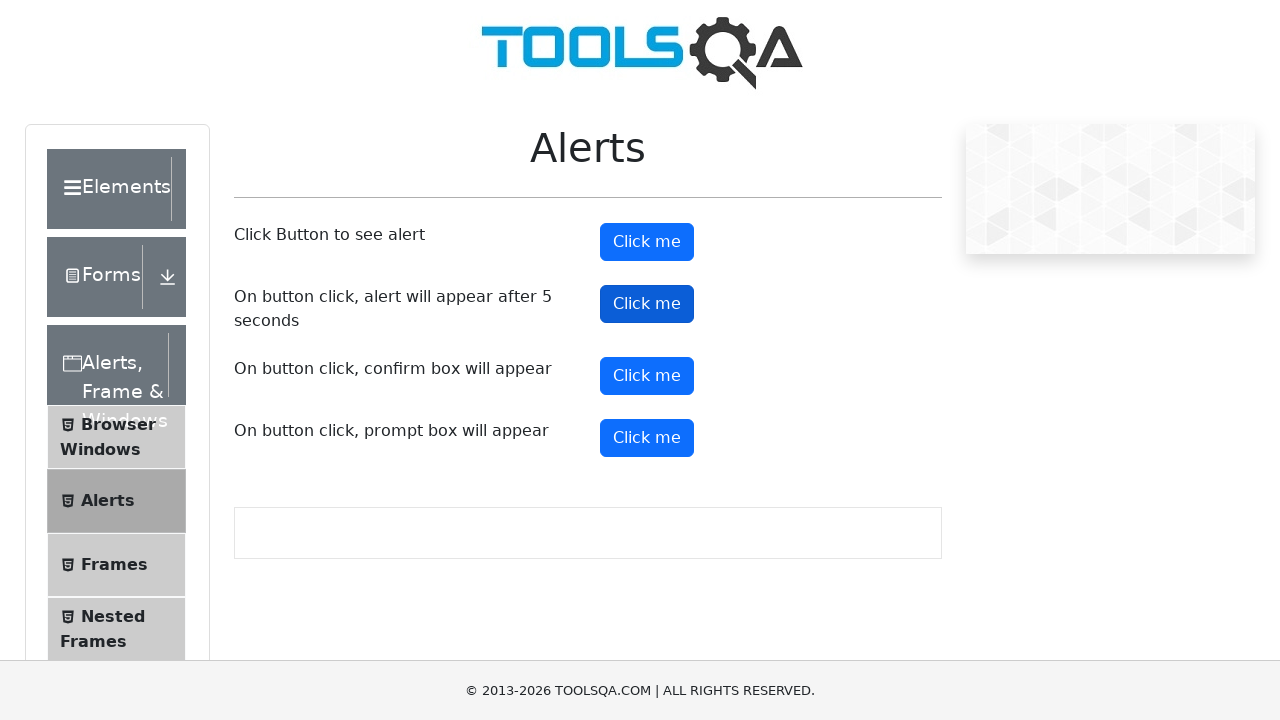

Set up dialog handler to accept alert
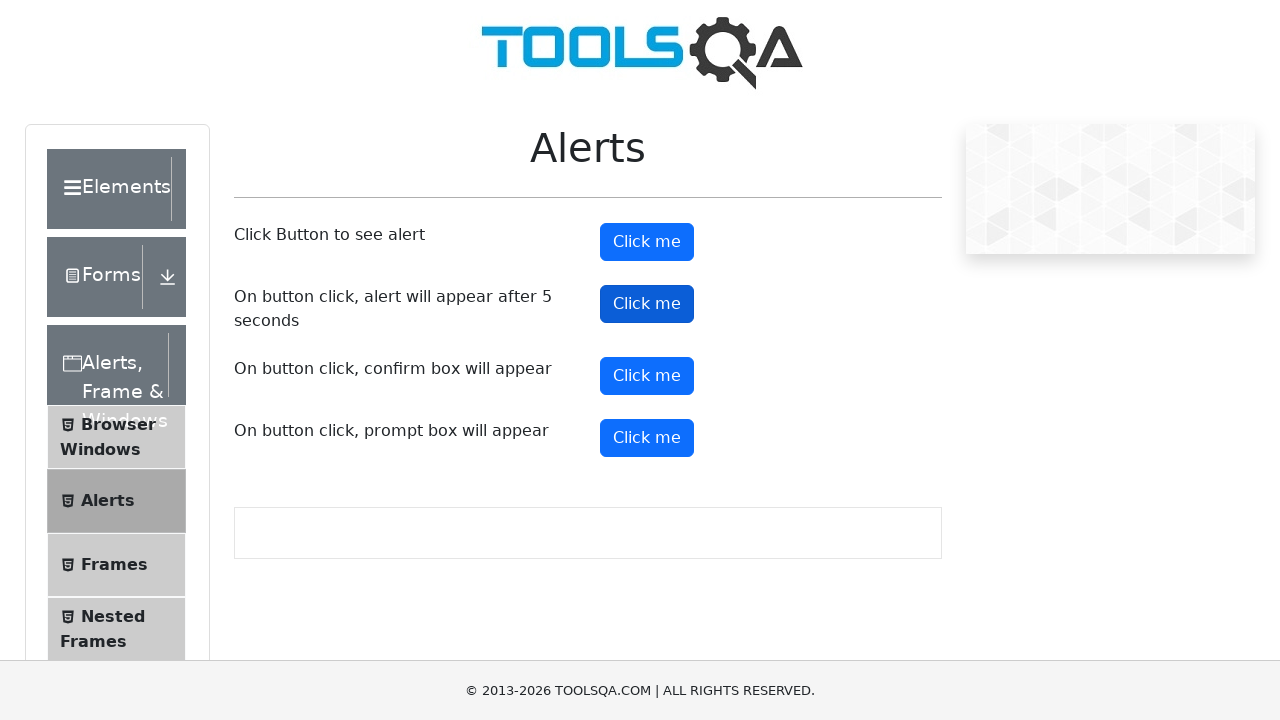

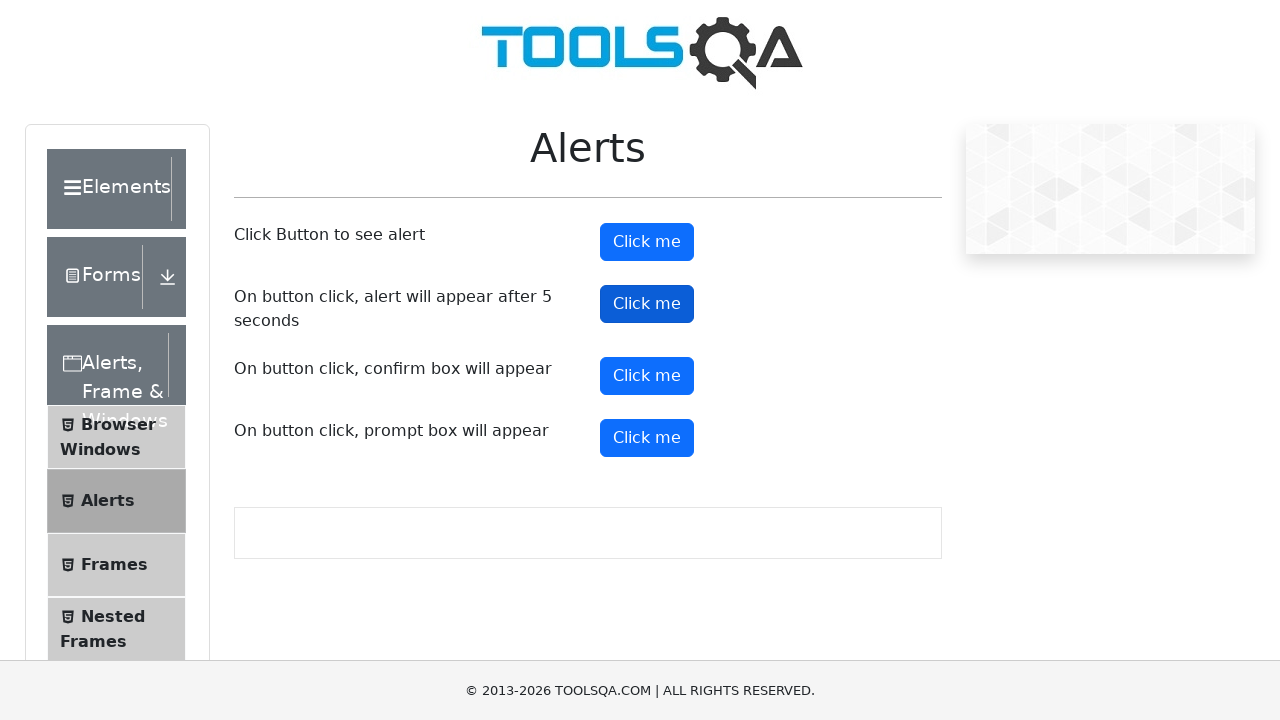